Tests that the Clear completed button displays correct text

Starting URL: https://demo.playwright.dev/todomvc

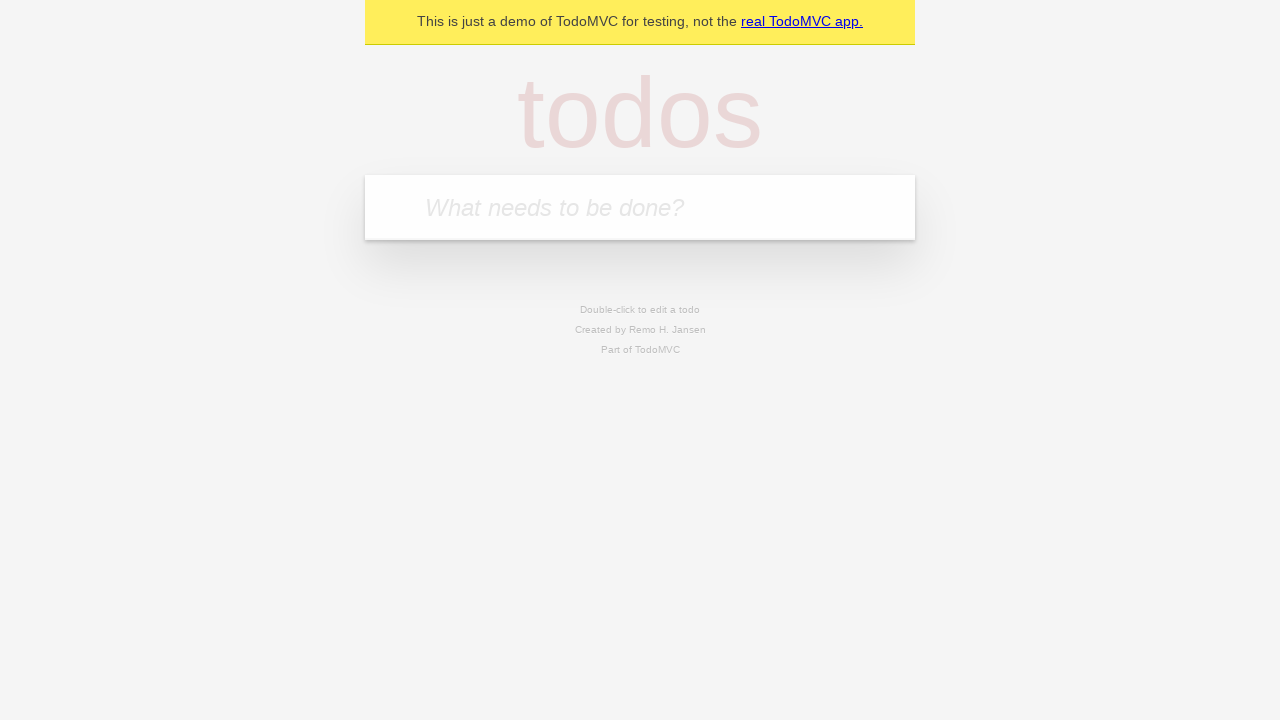

Filled todo input with 'buy some cheese' on internal:attr=[placeholder="What needs to be done?"i]
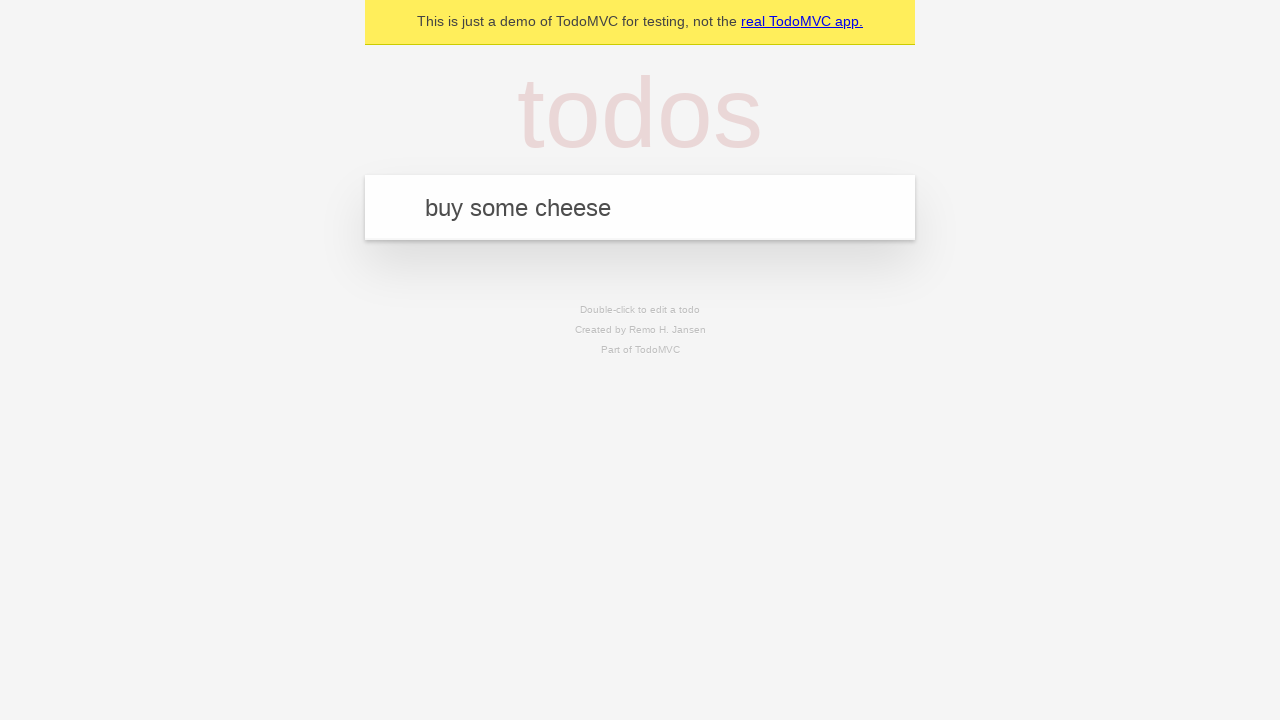

Pressed Enter to create first todo item on internal:attr=[placeholder="What needs to be done?"i]
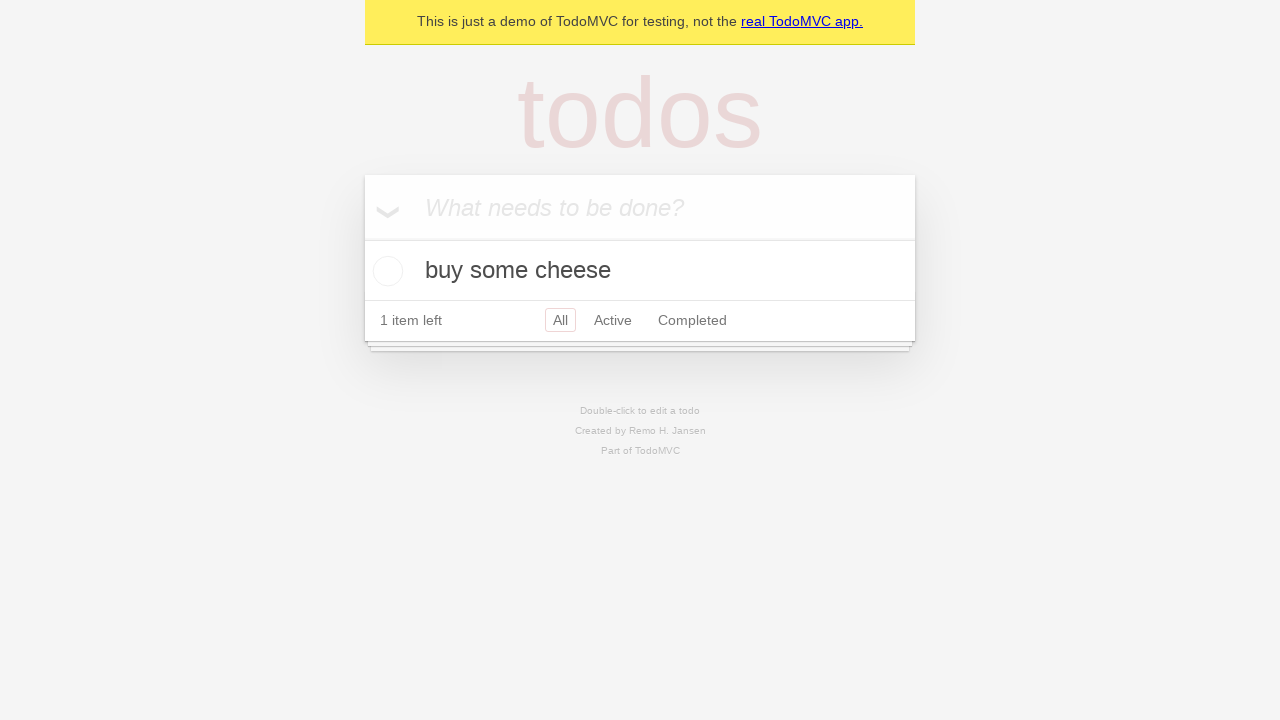

Filled todo input with 'feed the cat' on internal:attr=[placeholder="What needs to be done?"i]
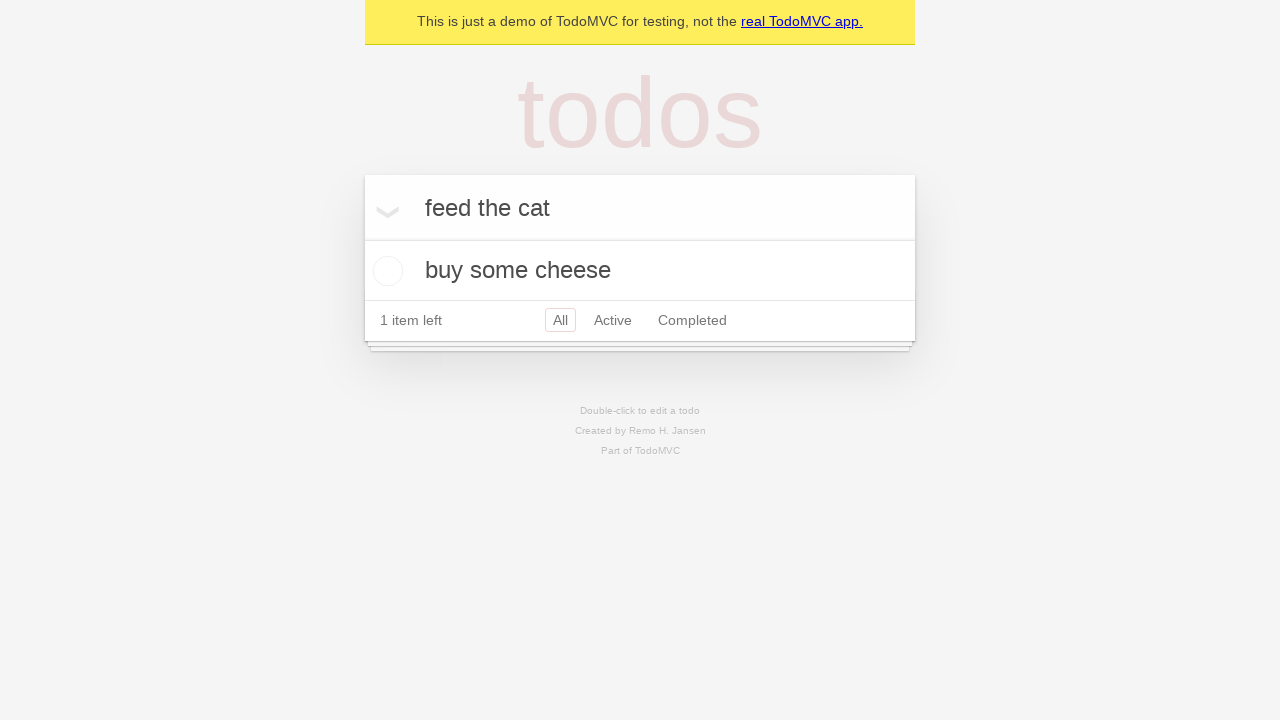

Pressed Enter to create second todo item on internal:attr=[placeholder="What needs to be done?"i]
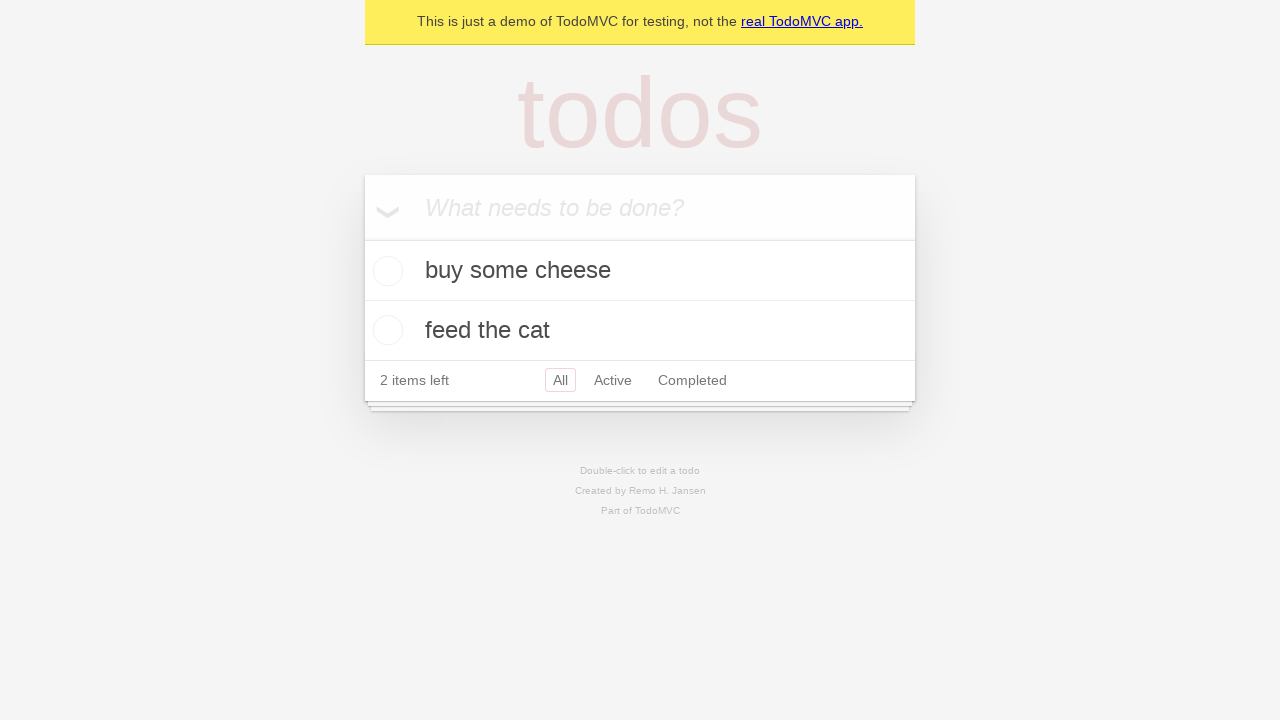

Filled todo input with 'book a doctors appointment' on internal:attr=[placeholder="What needs to be done?"i]
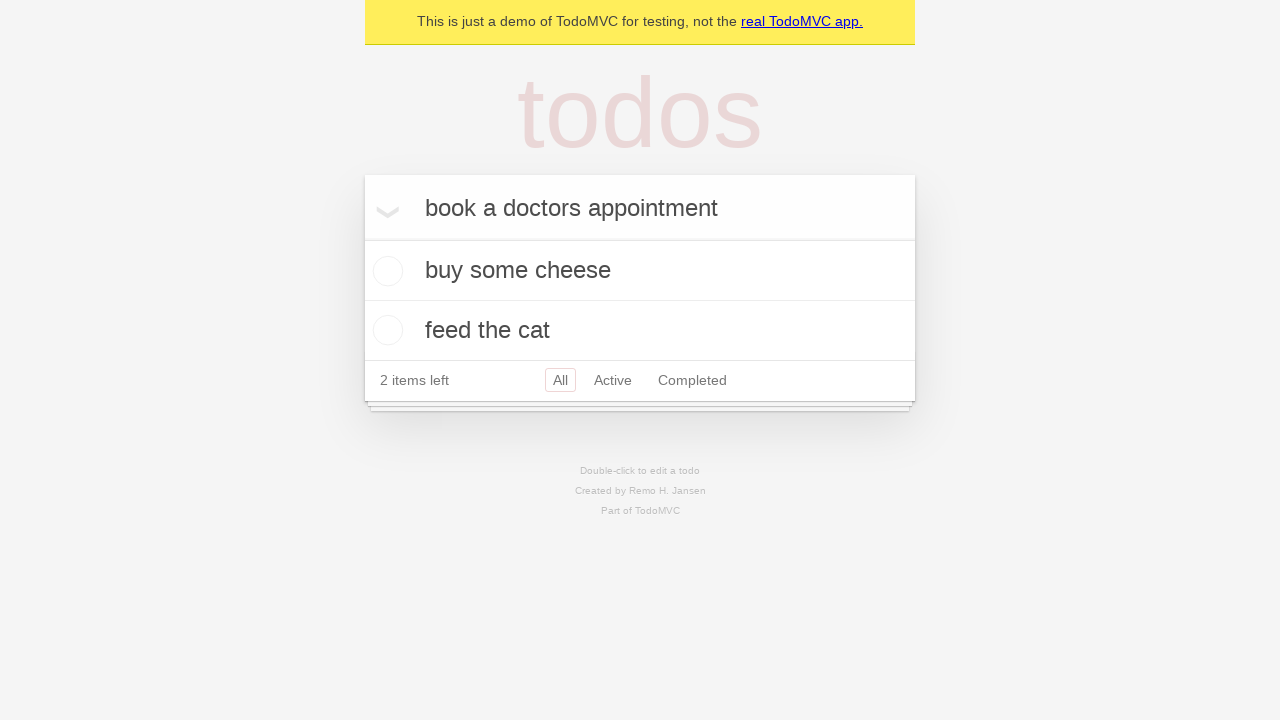

Pressed Enter to create third todo item on internal:attr=[placeholder="What needs to be done?"i]
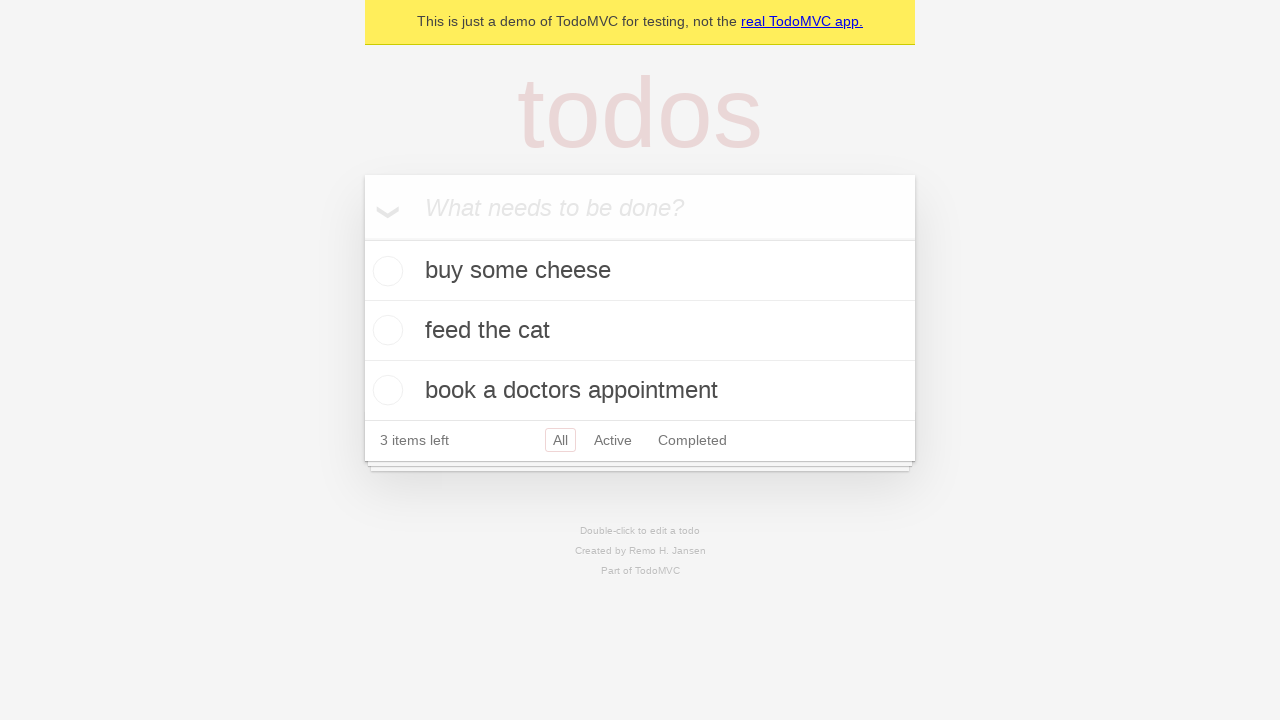

Checked the first todo item as completed at (385, 271) on .todo-list li .toggle >> nth=0
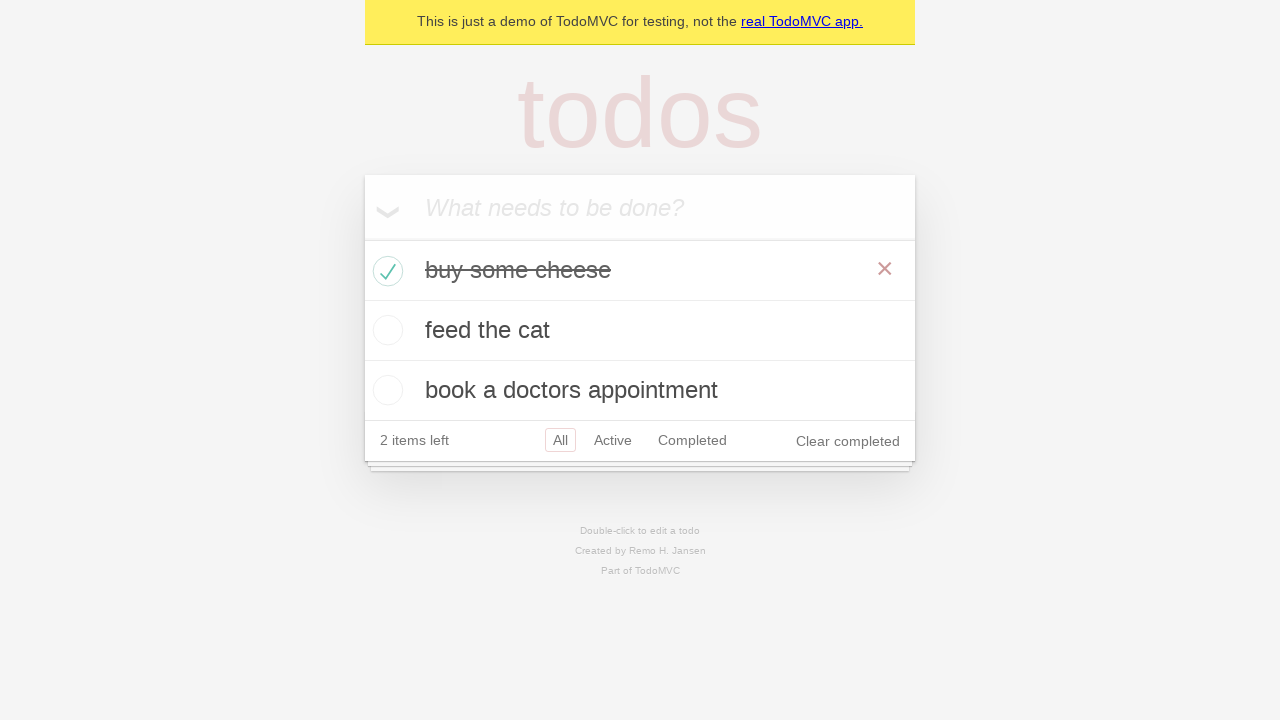

Clear completed button appeared
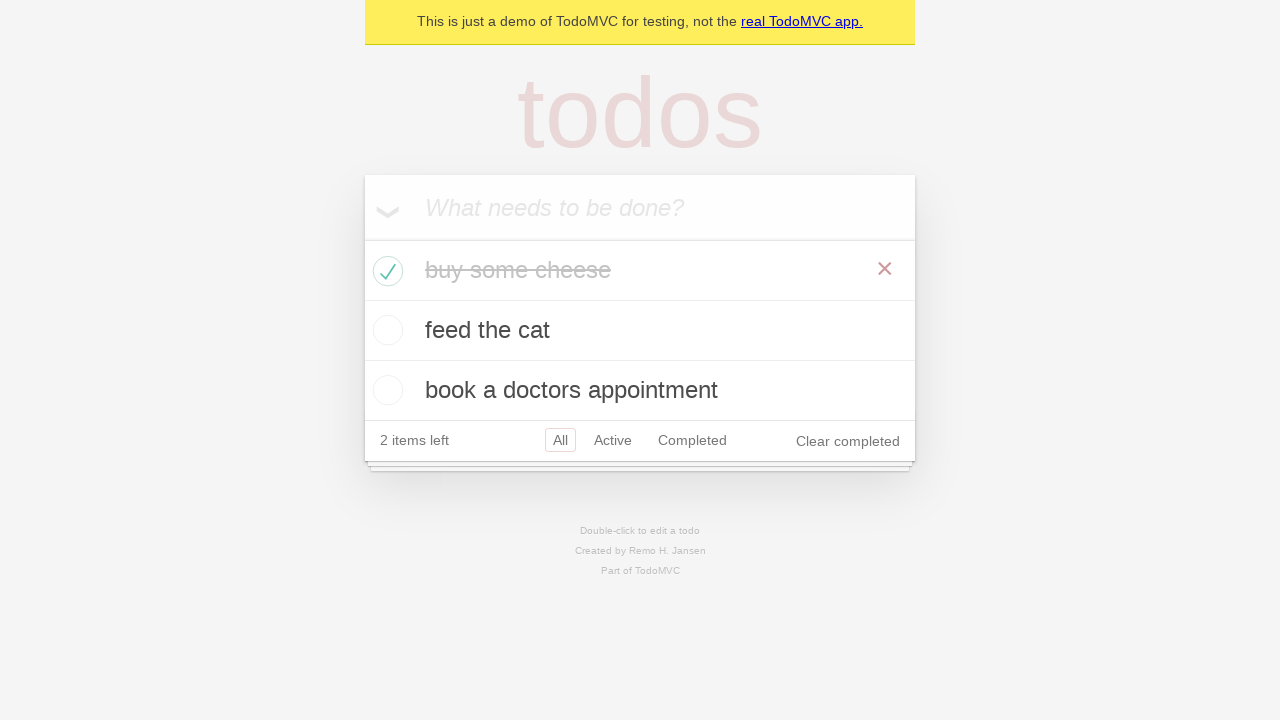

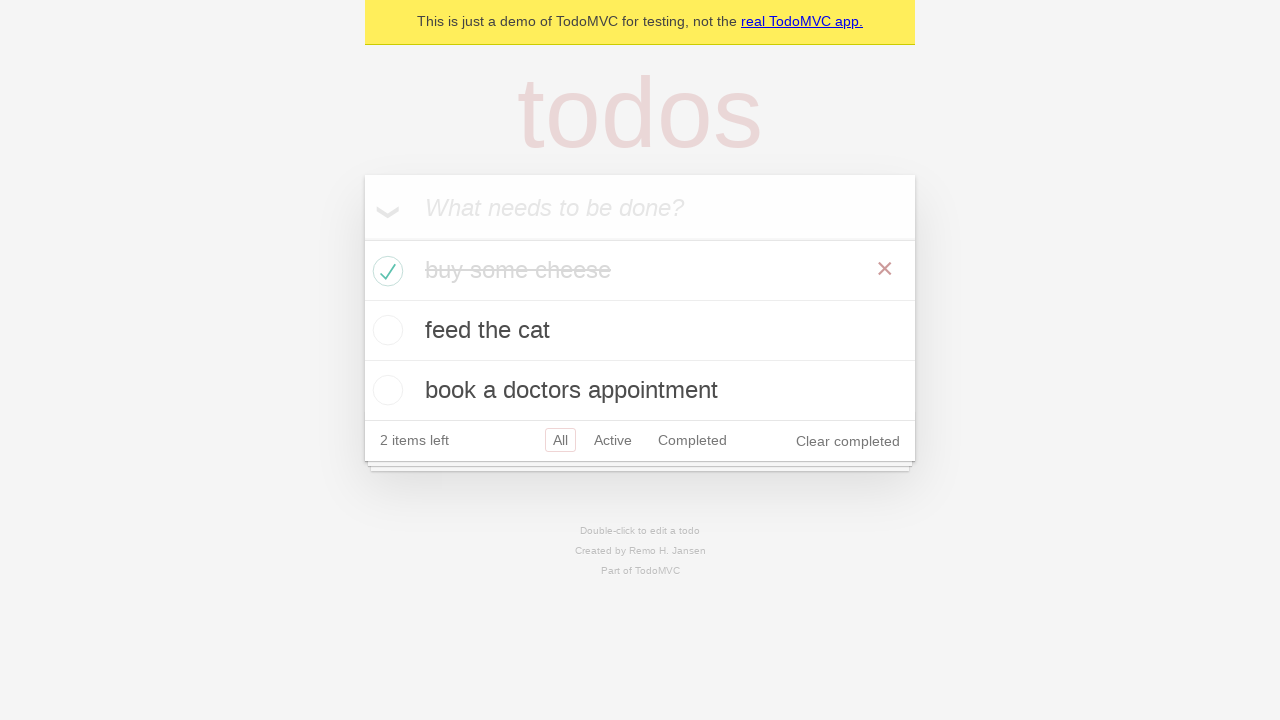